Navigates to Rahul Shetty Academy homepage and verifies the page title is retrieved successfully

Starting URL: https://rahulshettyacademy.com/

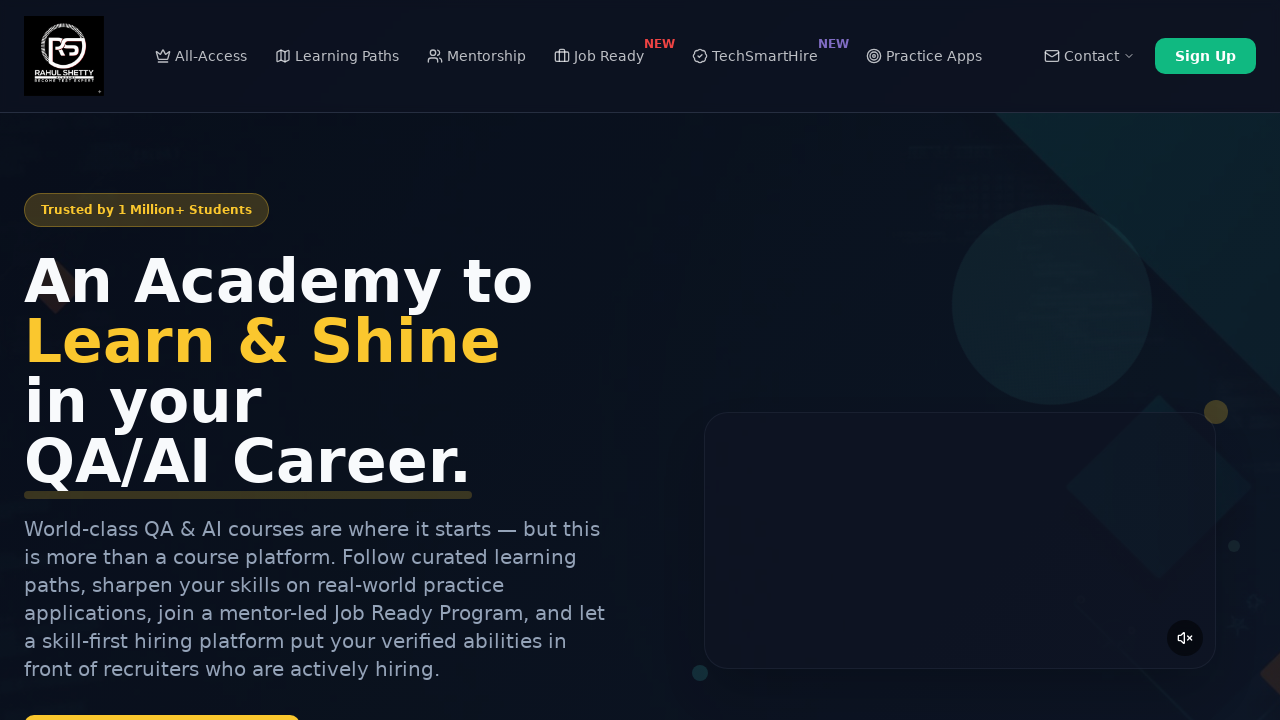

Retrieved page title from Rahul Shetty Academy homepage
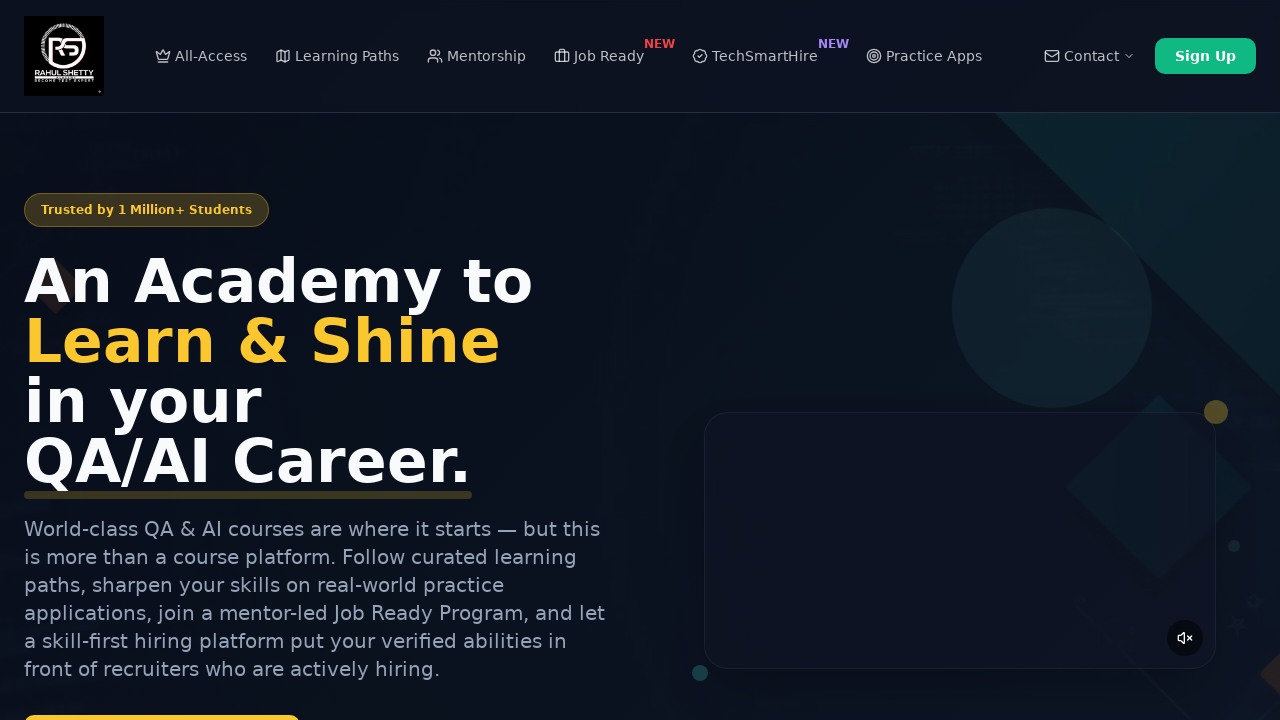

Printed page title to console
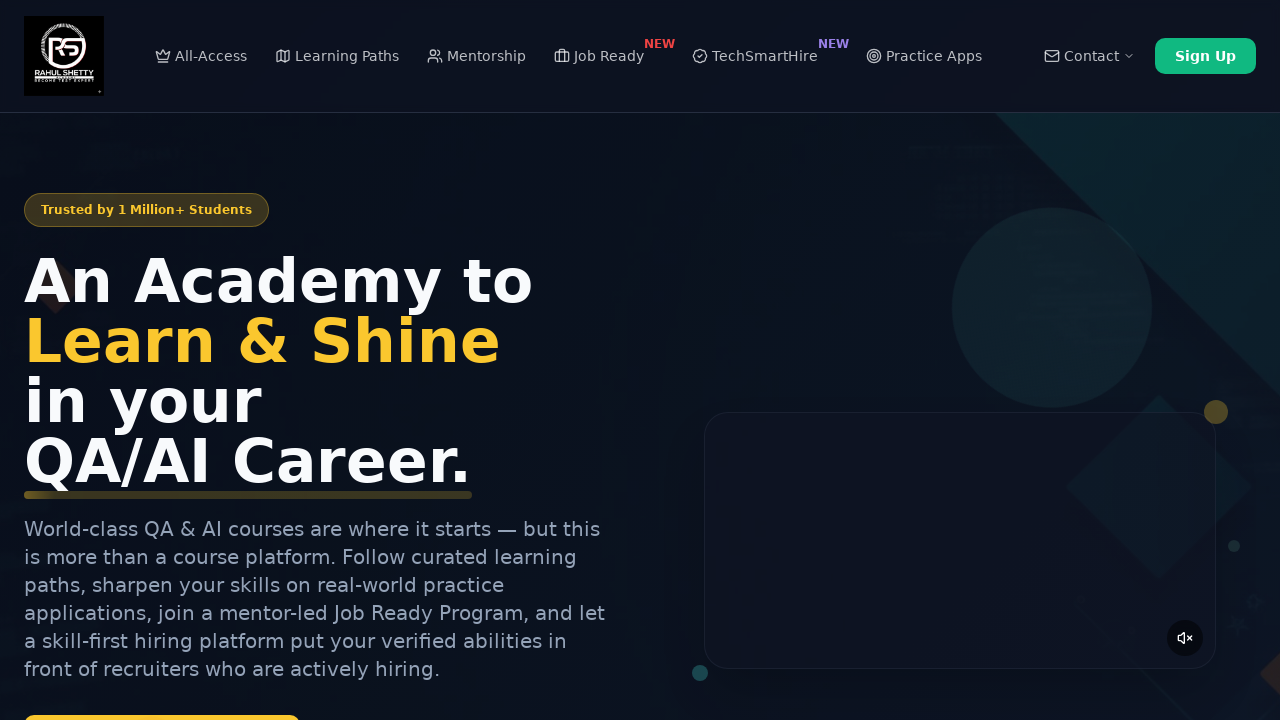

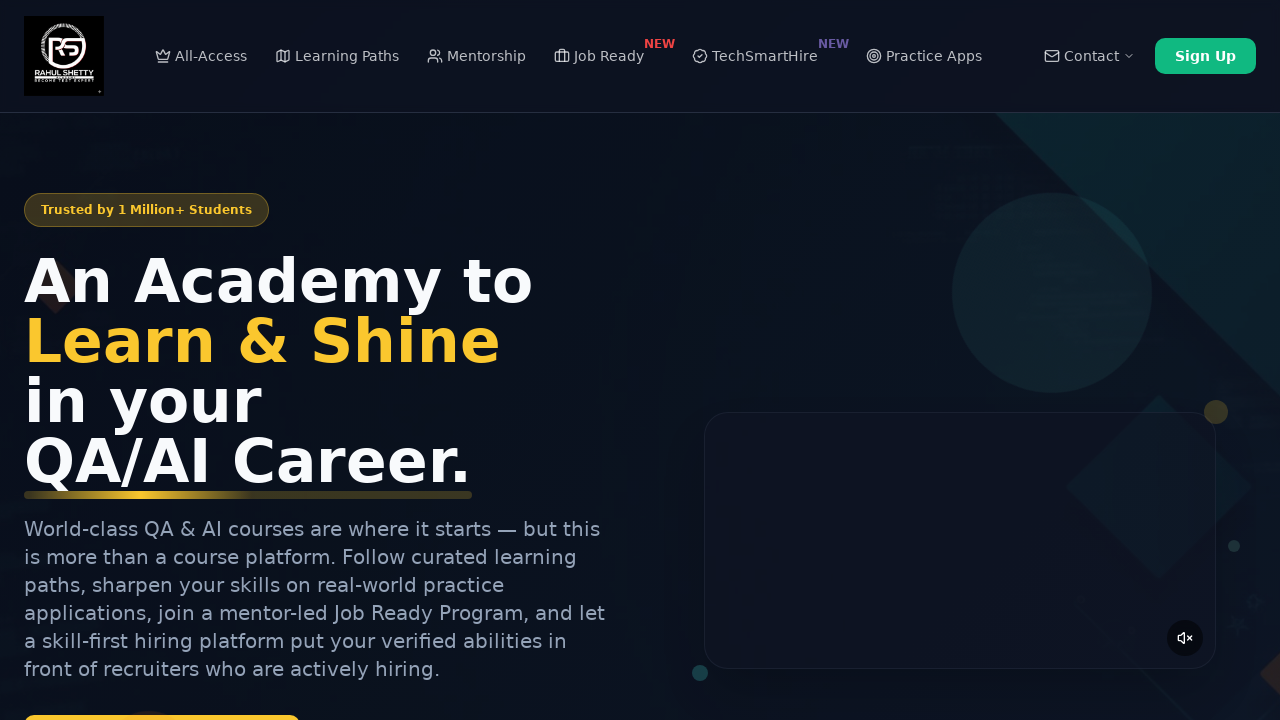